Tests "The Last Row" obstacle by finding the last Order Value row and entering its amount

Starting URL: https://obstaclecourse.tricentis.com/Obstacles/70310

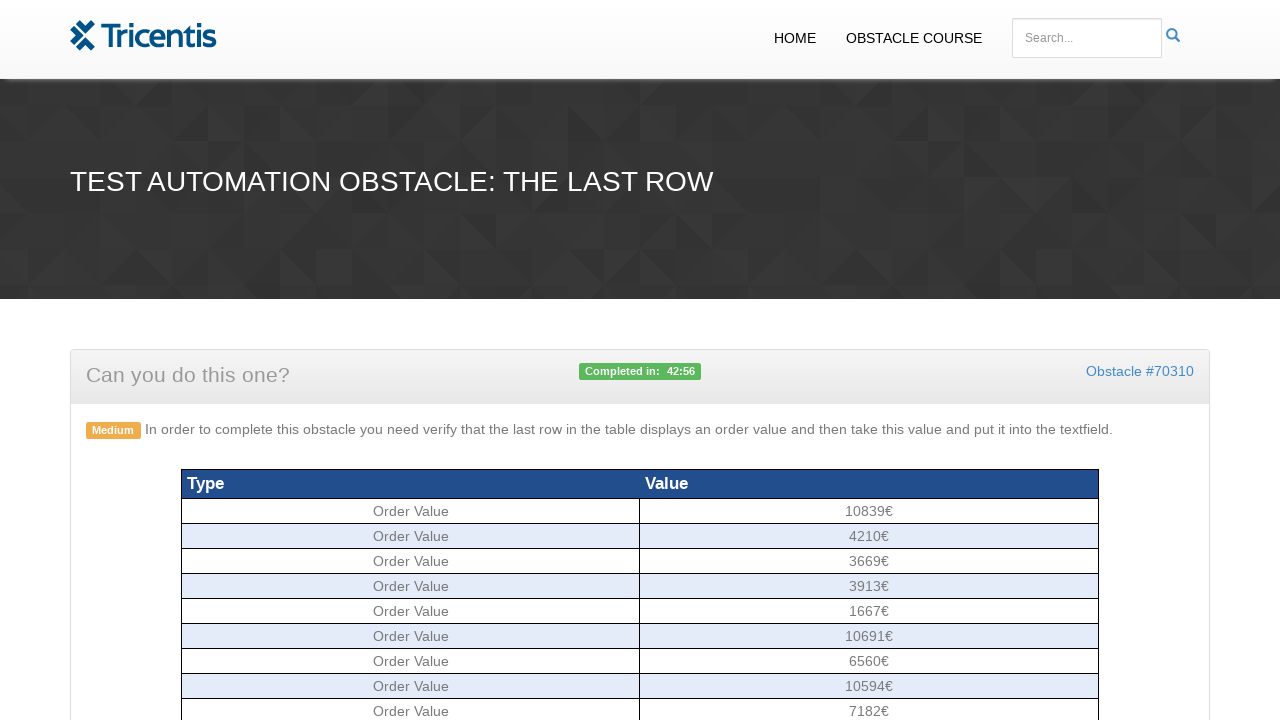

Located all Order Value rows in the order table
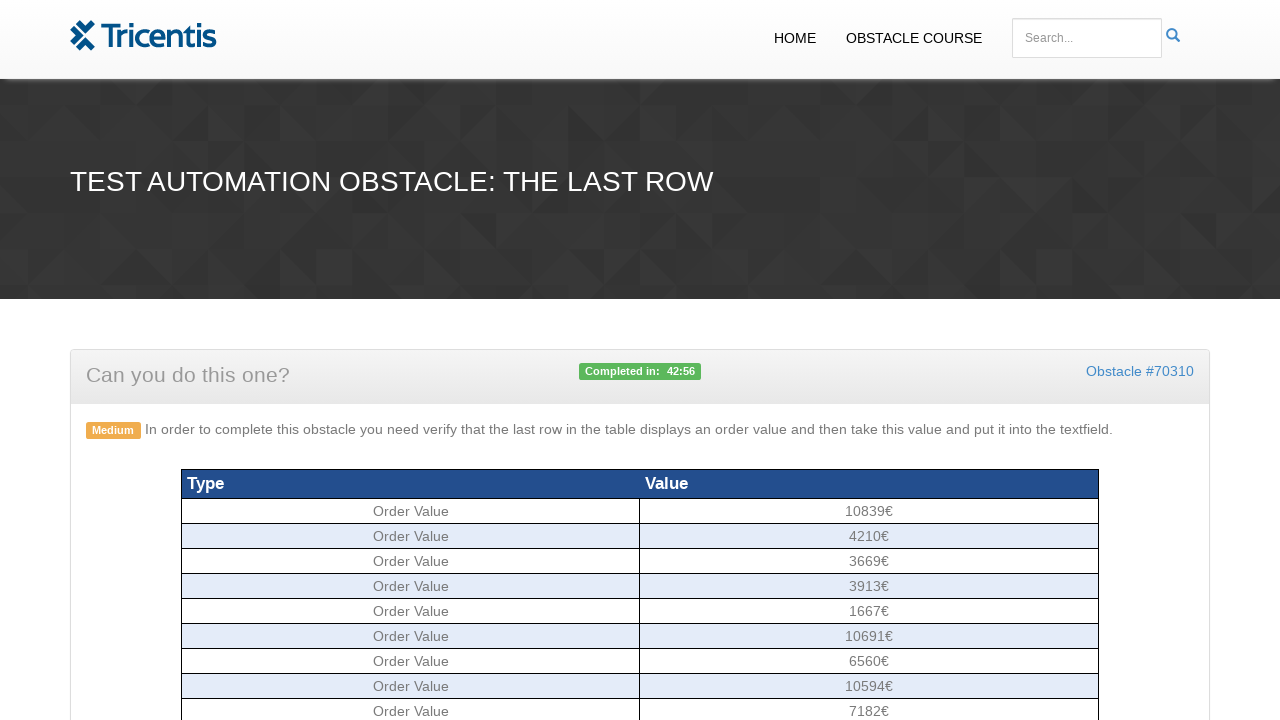

Retrieved the last Order Value amount from the table
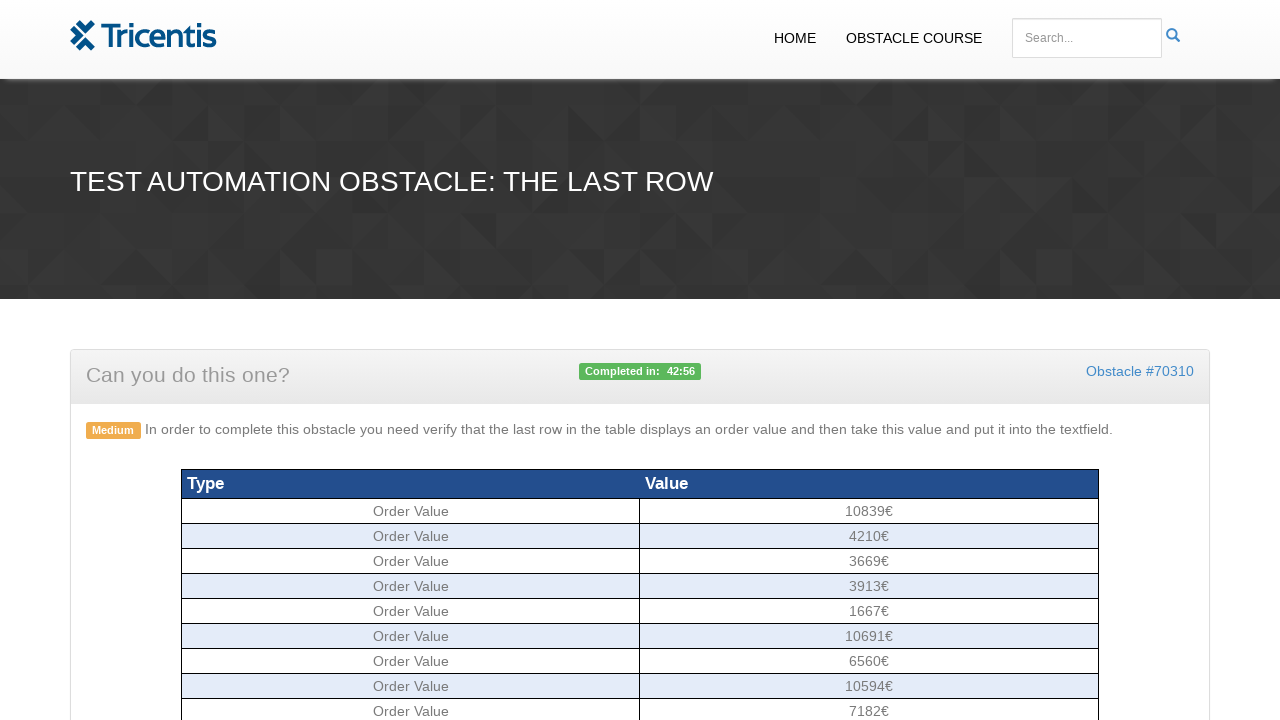

Filled ordervalue field with the last amount: 9176€ on #ordervalue
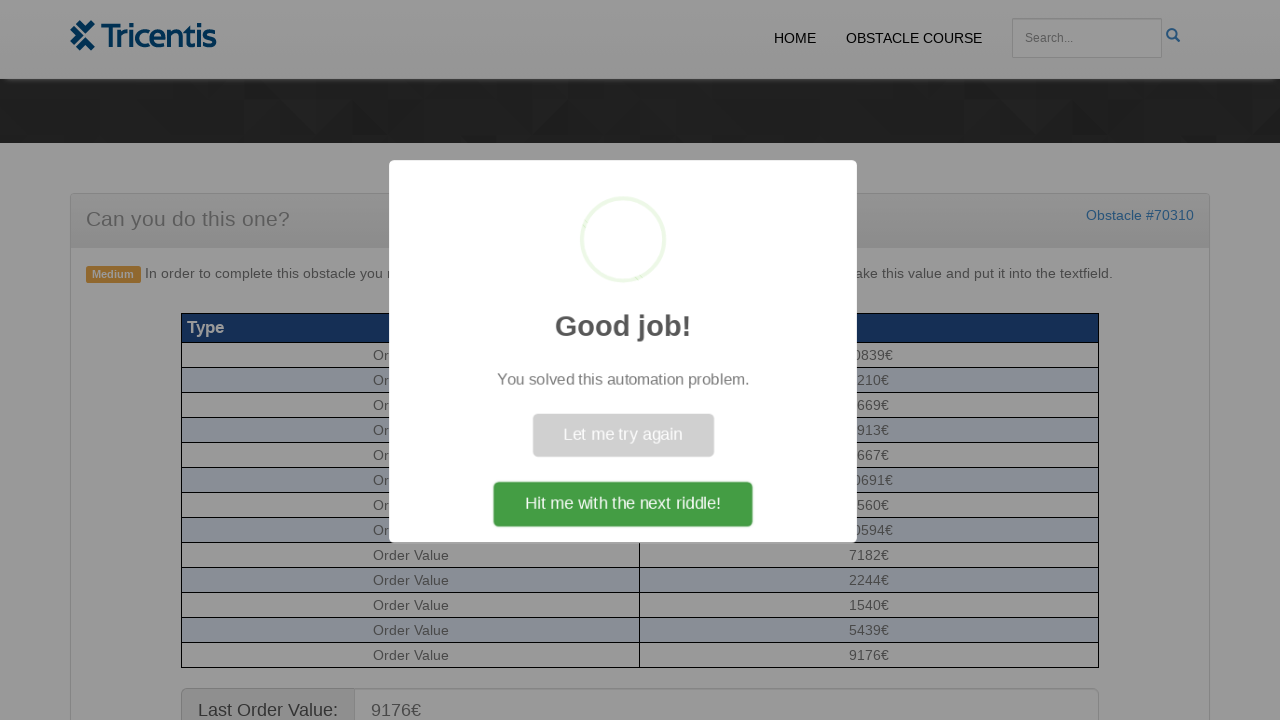

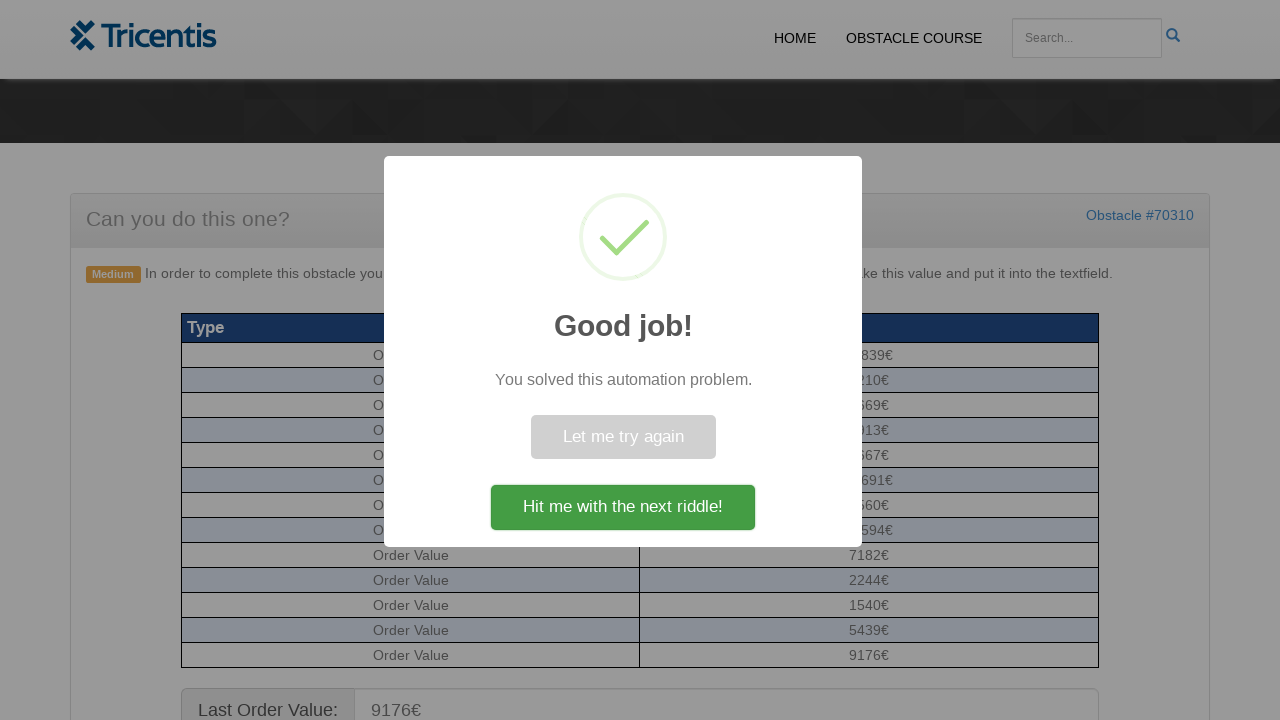